Tests button click functionality on DemoQA site by navigating to the Buttons section, clicking a dynamic button, and verifying the confirmation message appears.

Starting URL: https://demoqa.com/elements

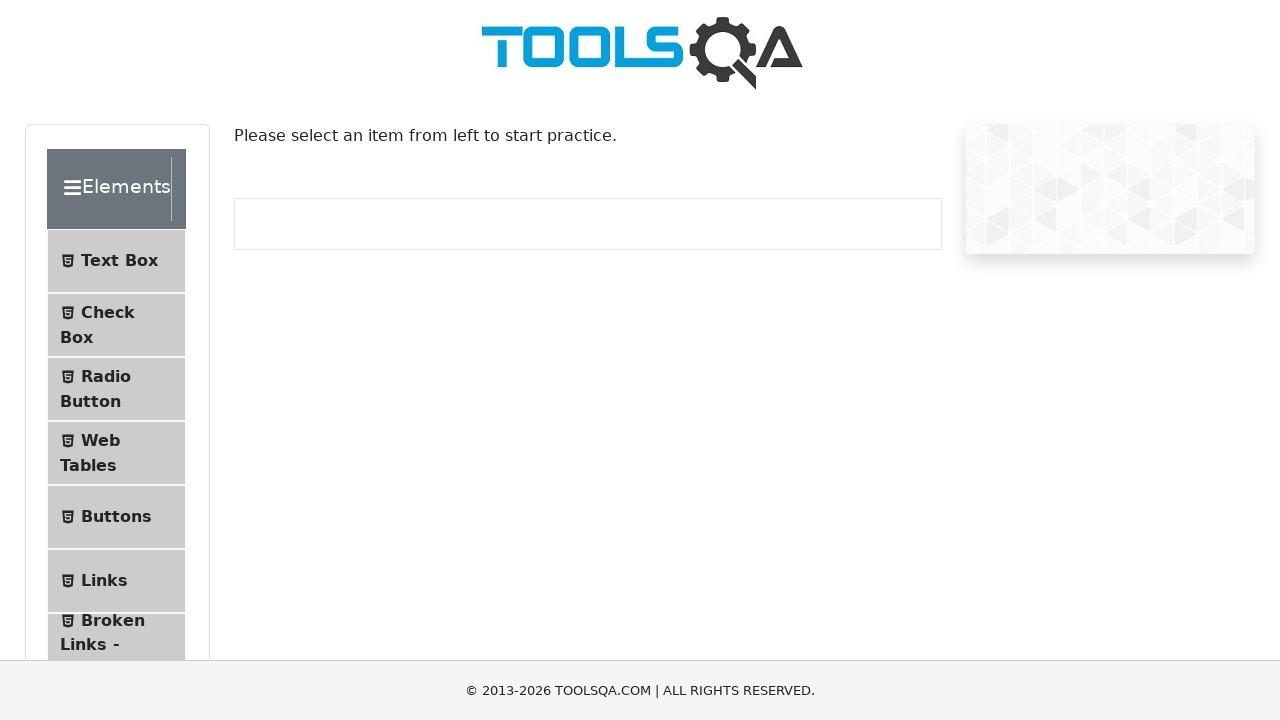

Clicked on 'Buttons' option in left menu at (116, 517) on #item-4
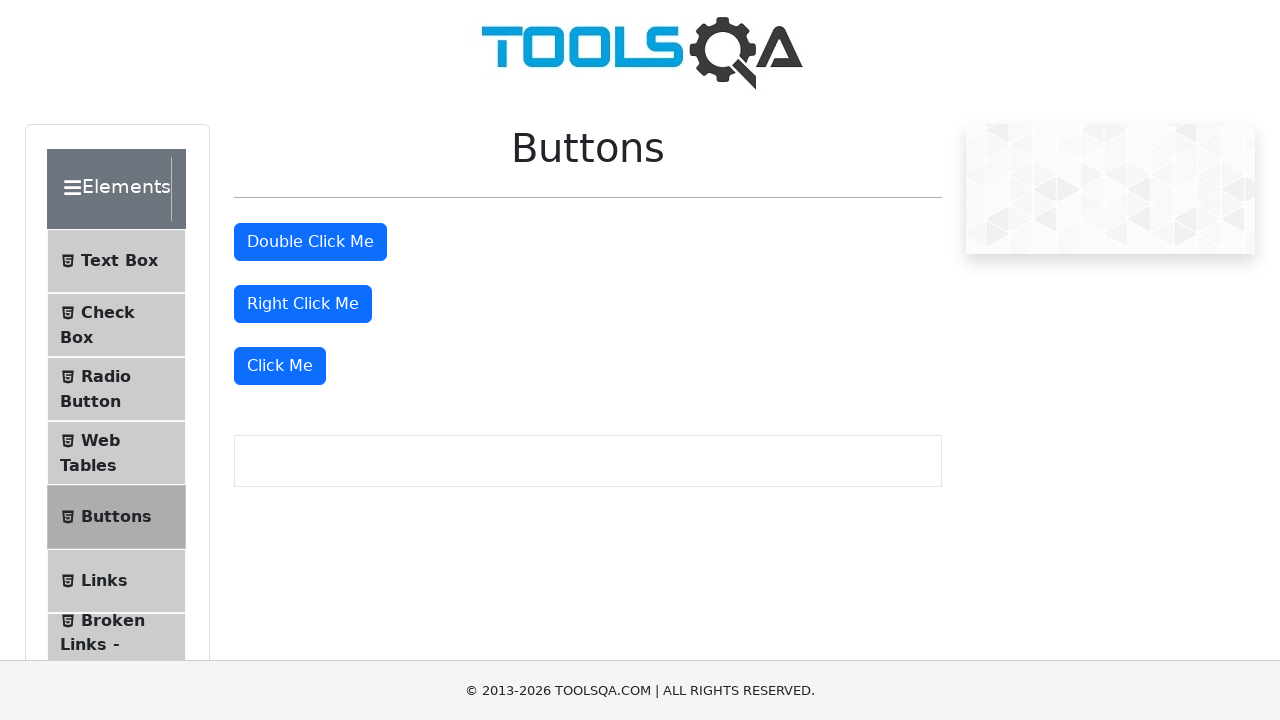

Scrolled down 500px to view button
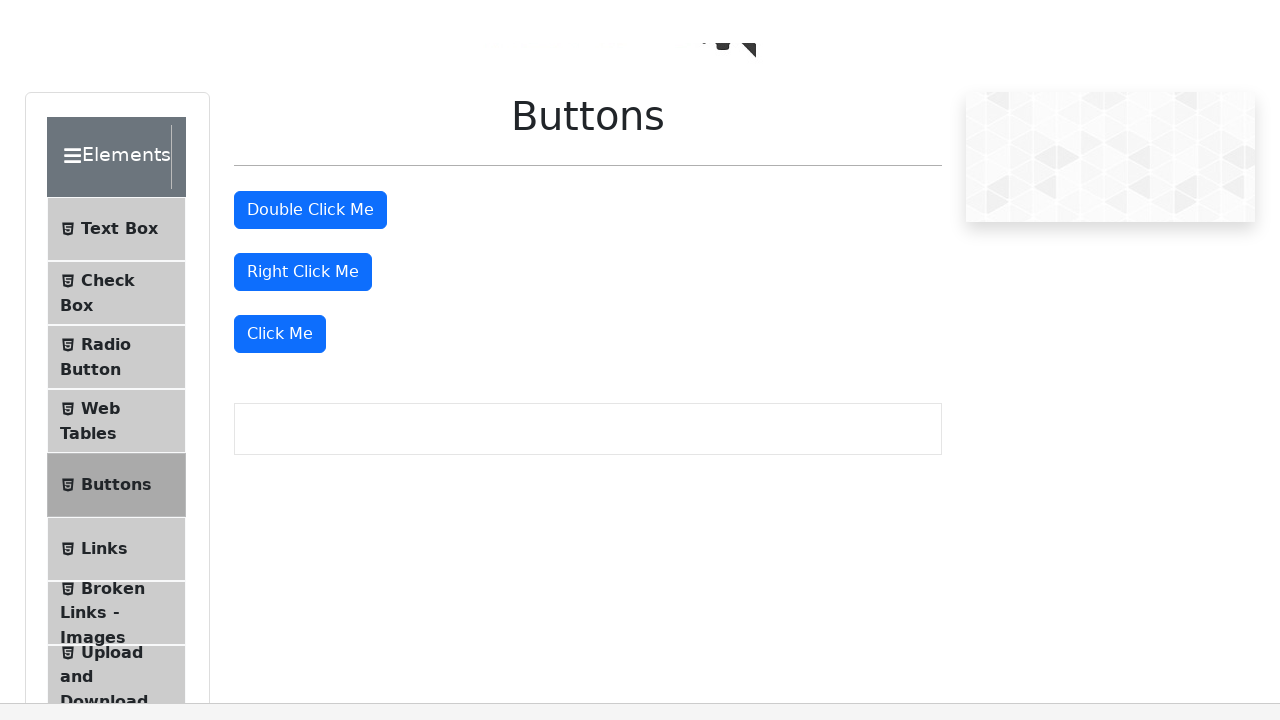

Clicked the dynamic 'Click Me' button at (280, 360) on .col-md-6 div:nth-of-type(3) > .btn
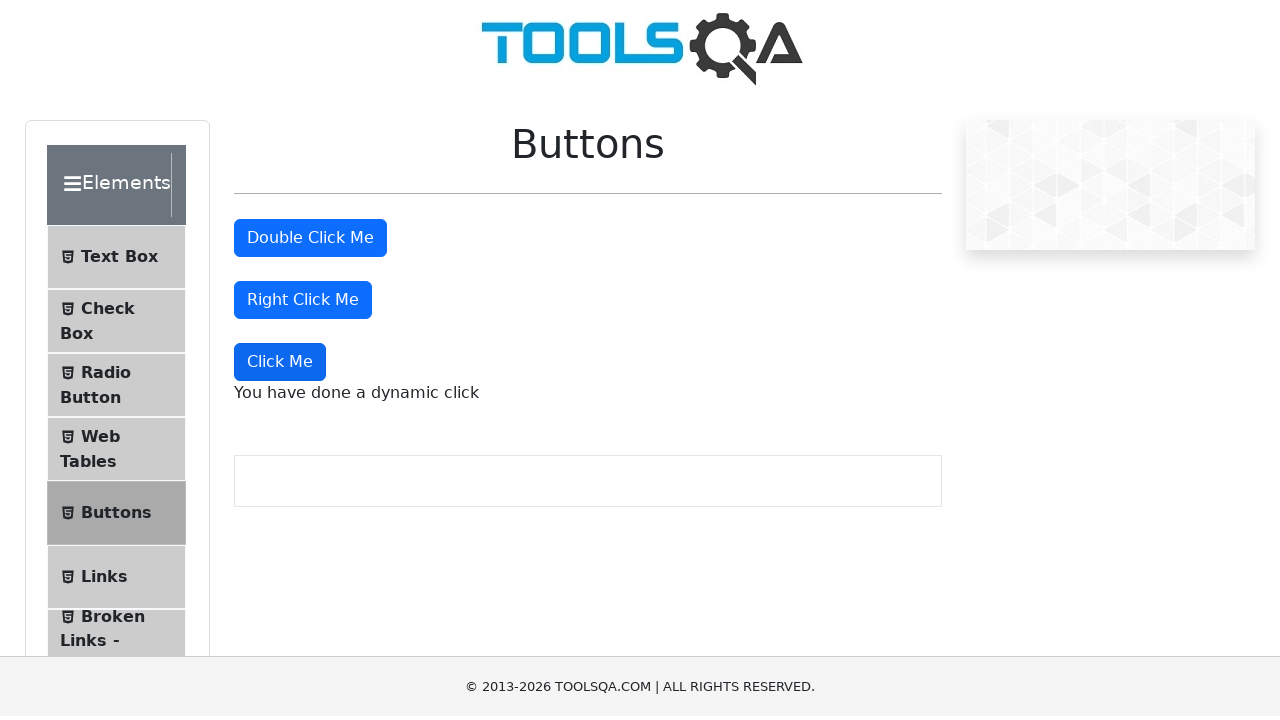

Confirmation message element loaded
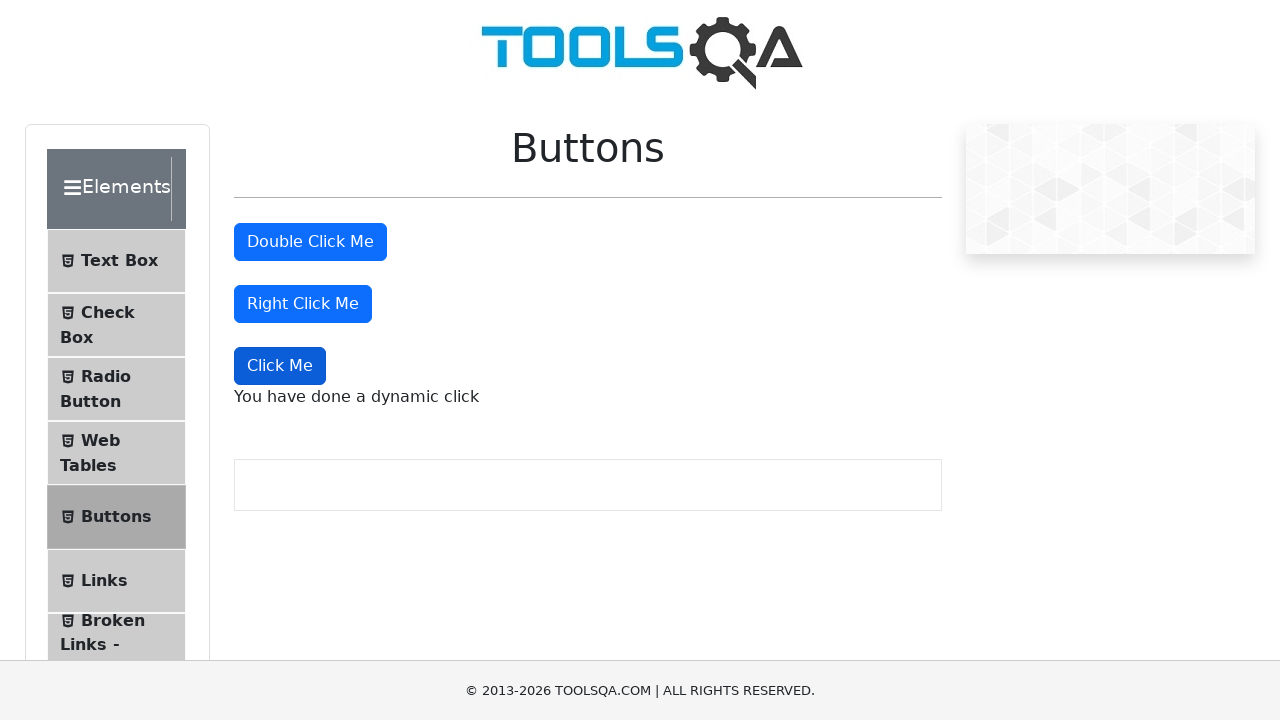

Located confirmation message element
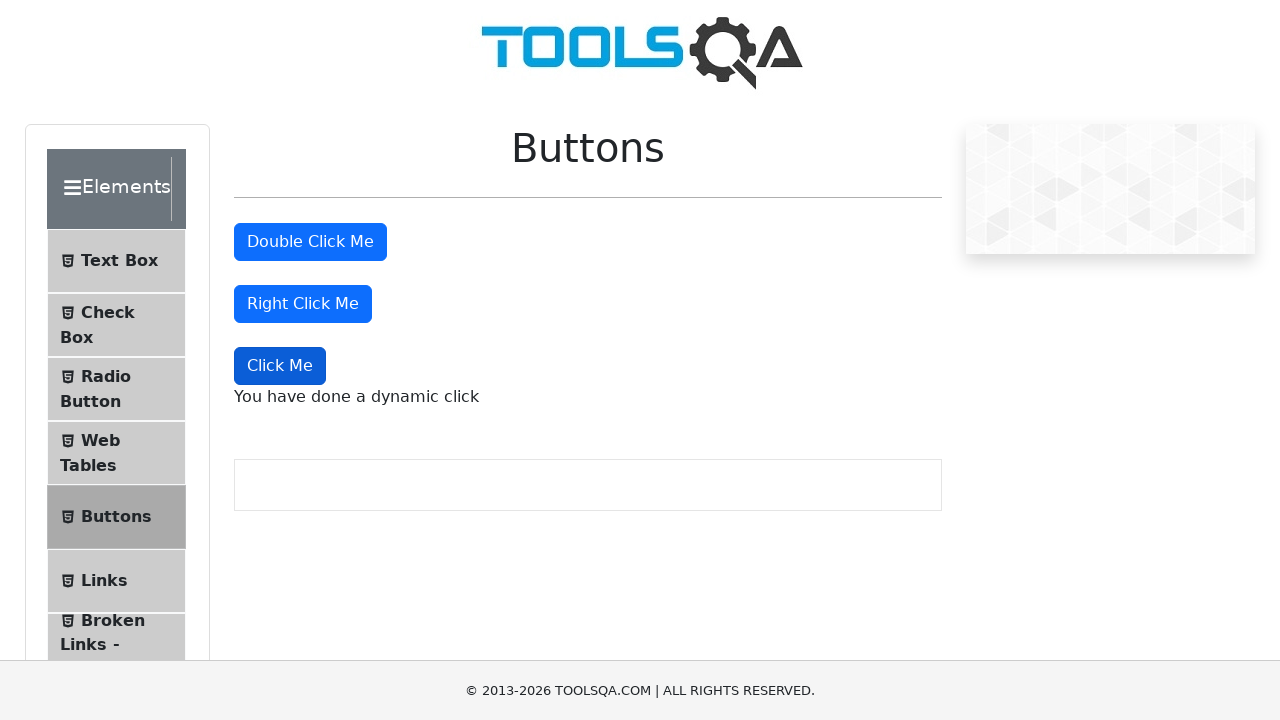

Verified confirmation message displays 'You have done a dynamic click'
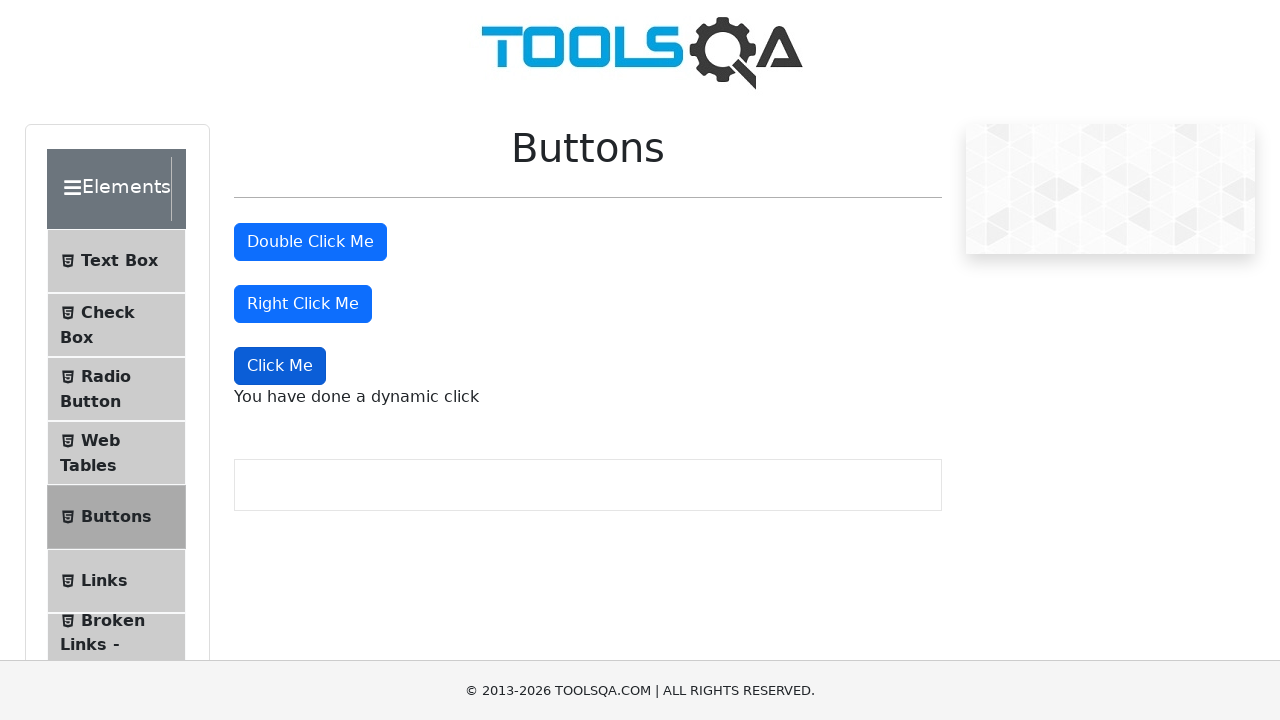

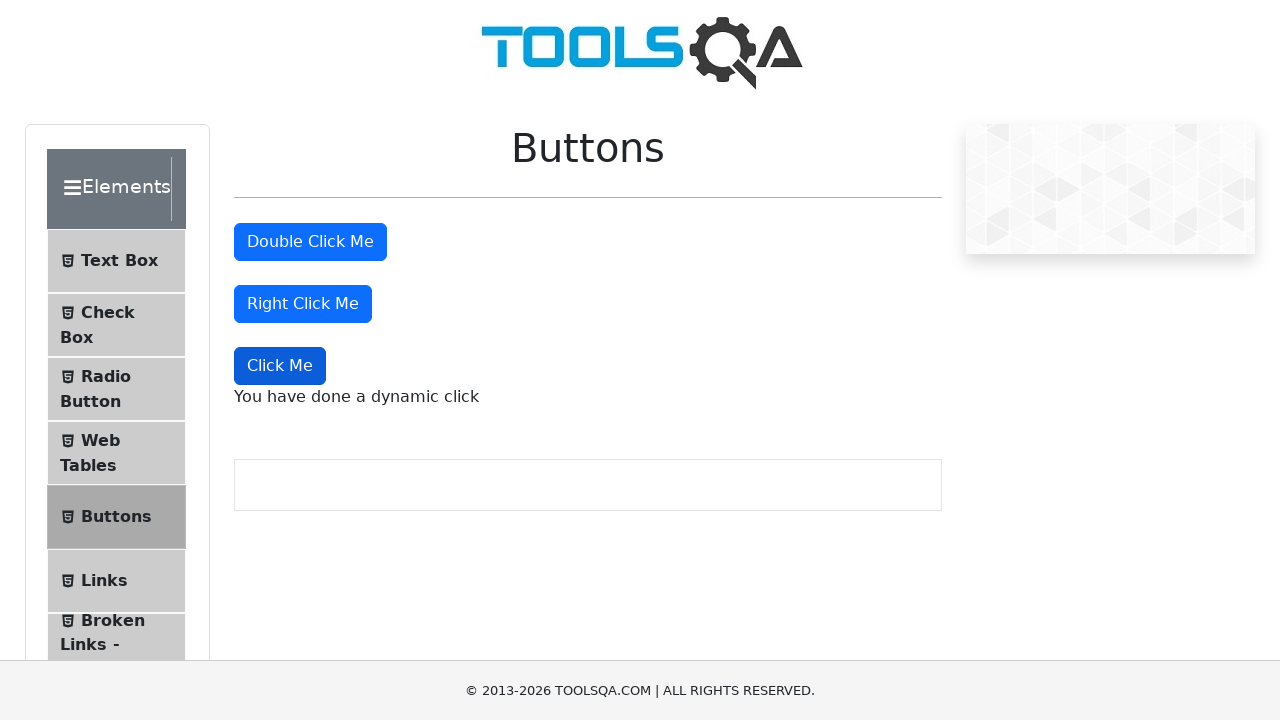